Tests window handle functionality by opening a new window via link click, switching between windows, and verifying page titles of both the original and new window.

Starting URL: https://the-internet.herokuapp.com/windows

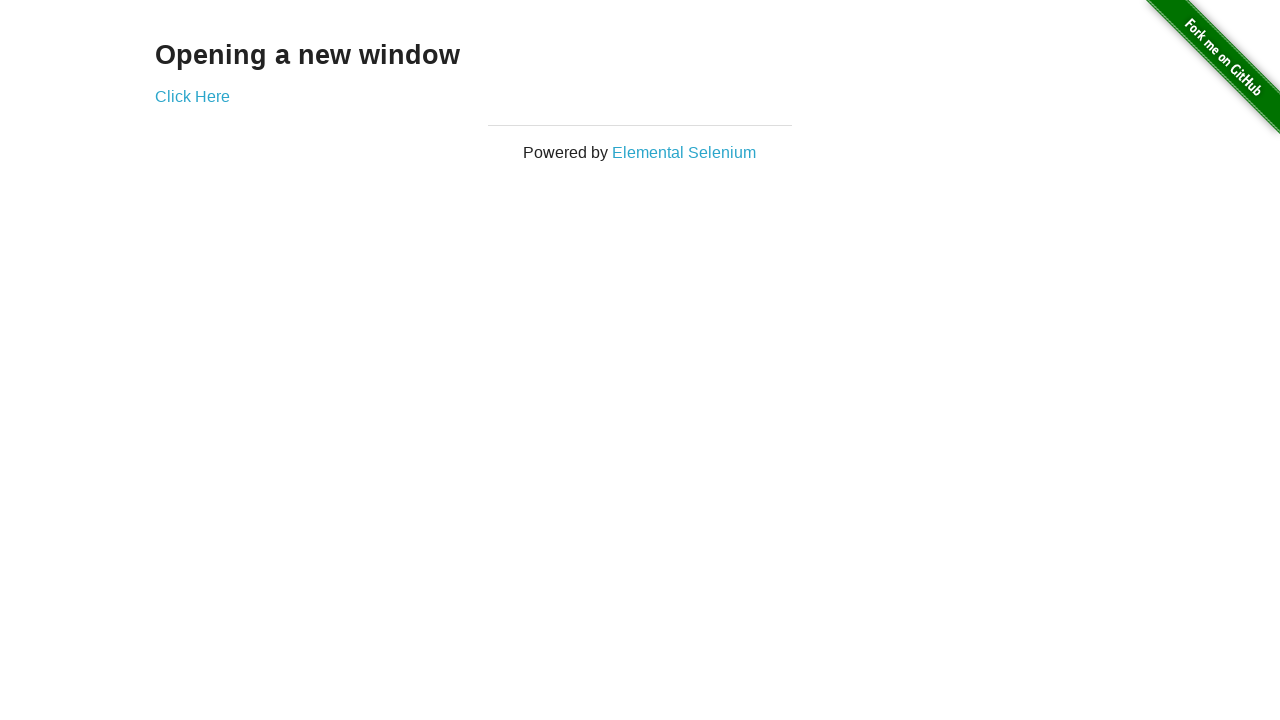

Waited for 'Opening a new window' heading to load
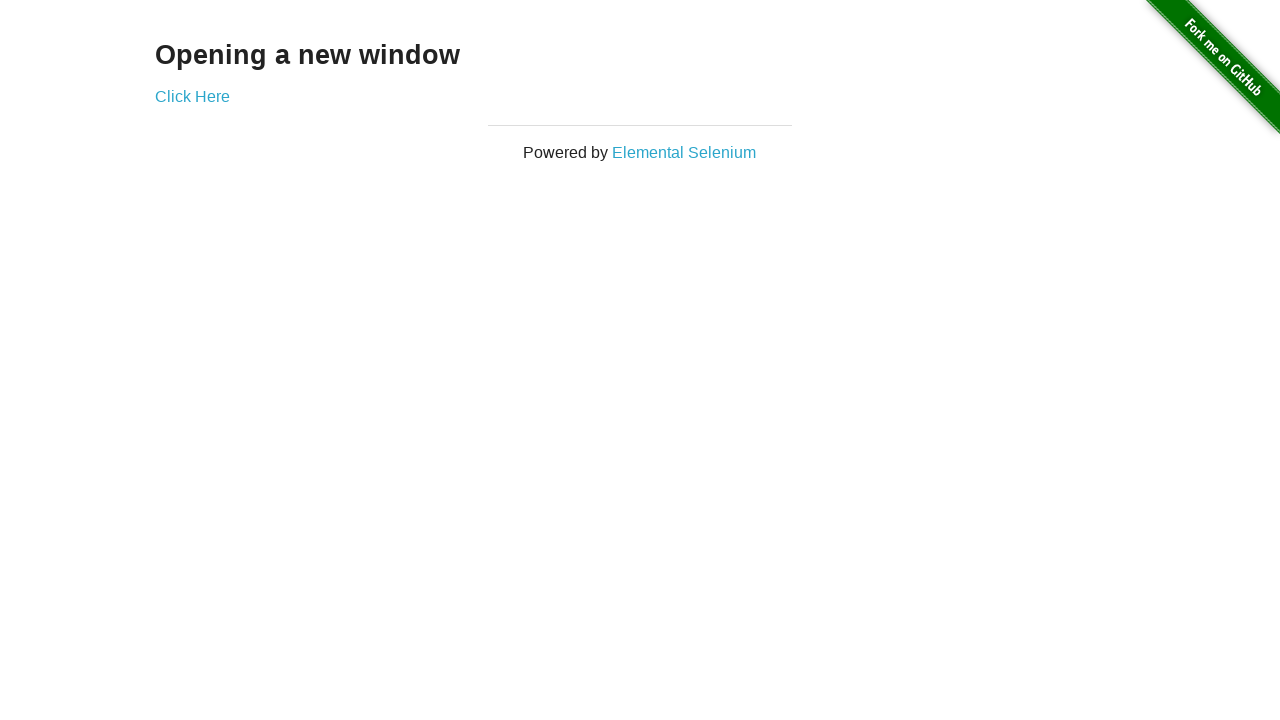

Retrieved heading text 'Opening a new window'
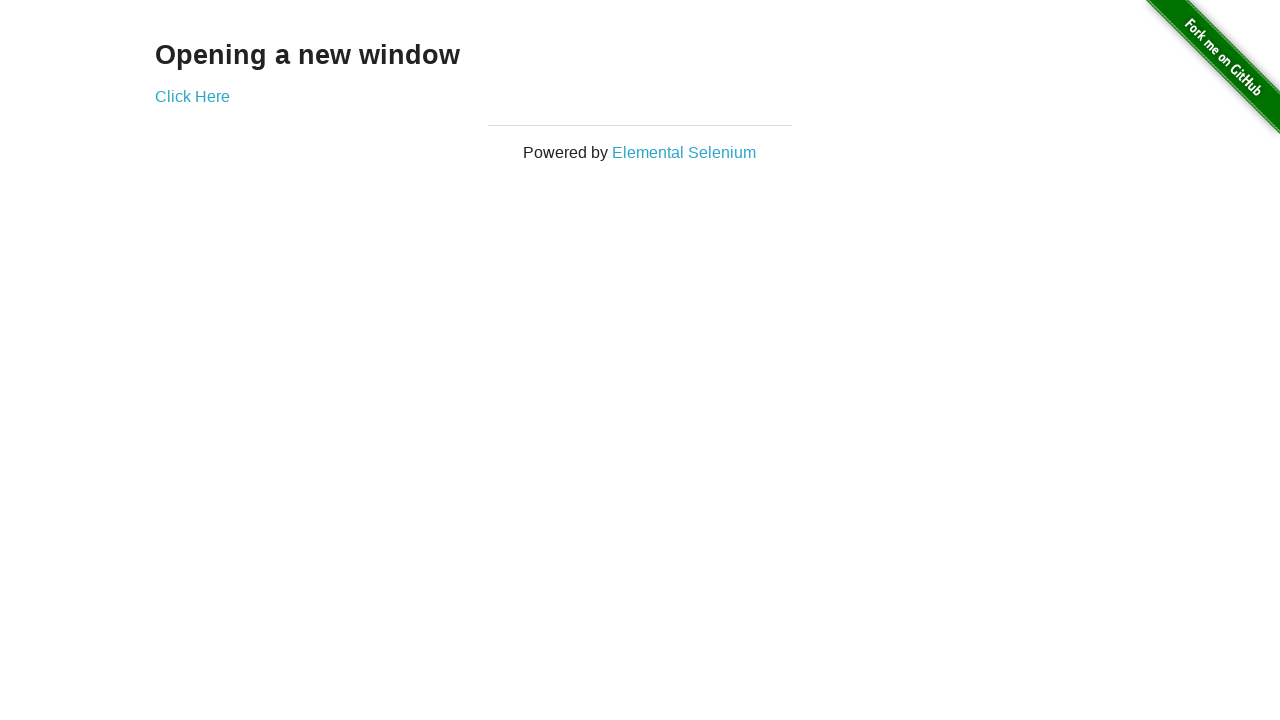

Asserted heading text matches 'Opening a new window'
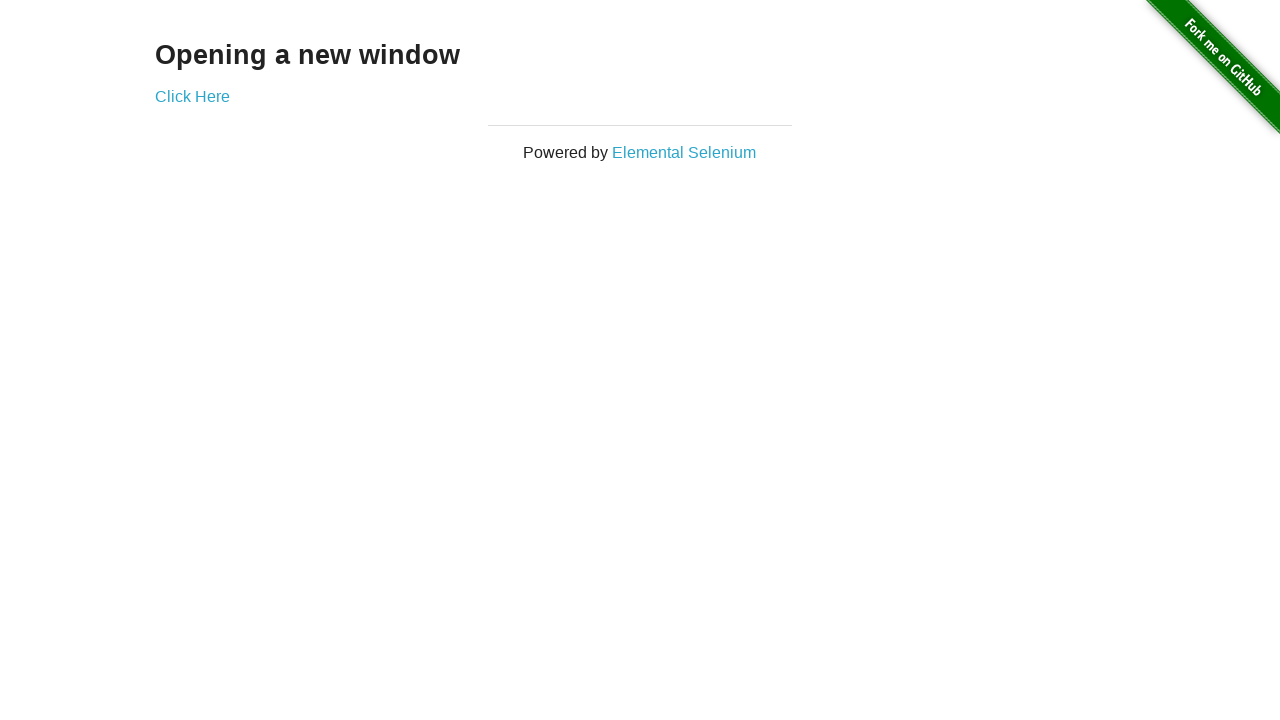

Verified original page title is 'The Internet'
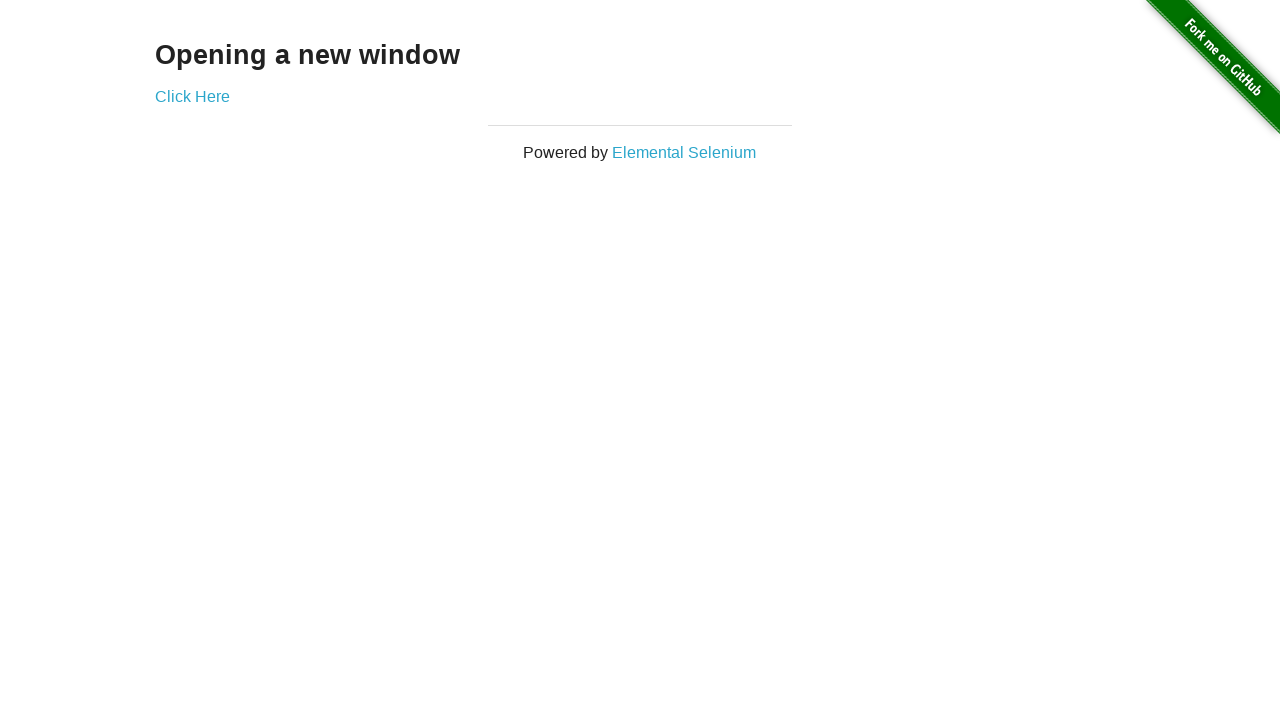

Clicked 'Click Here' link to open new window at (192, 96) on text=Click Here
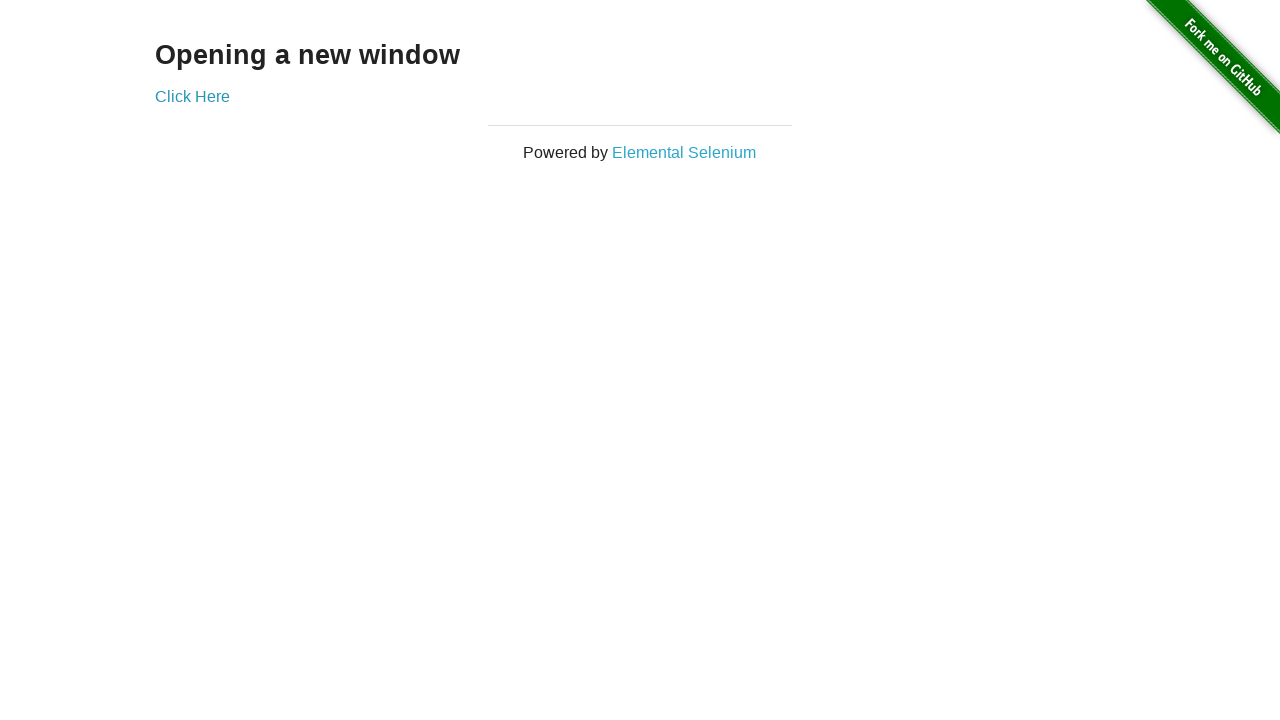

New window opened and loaded
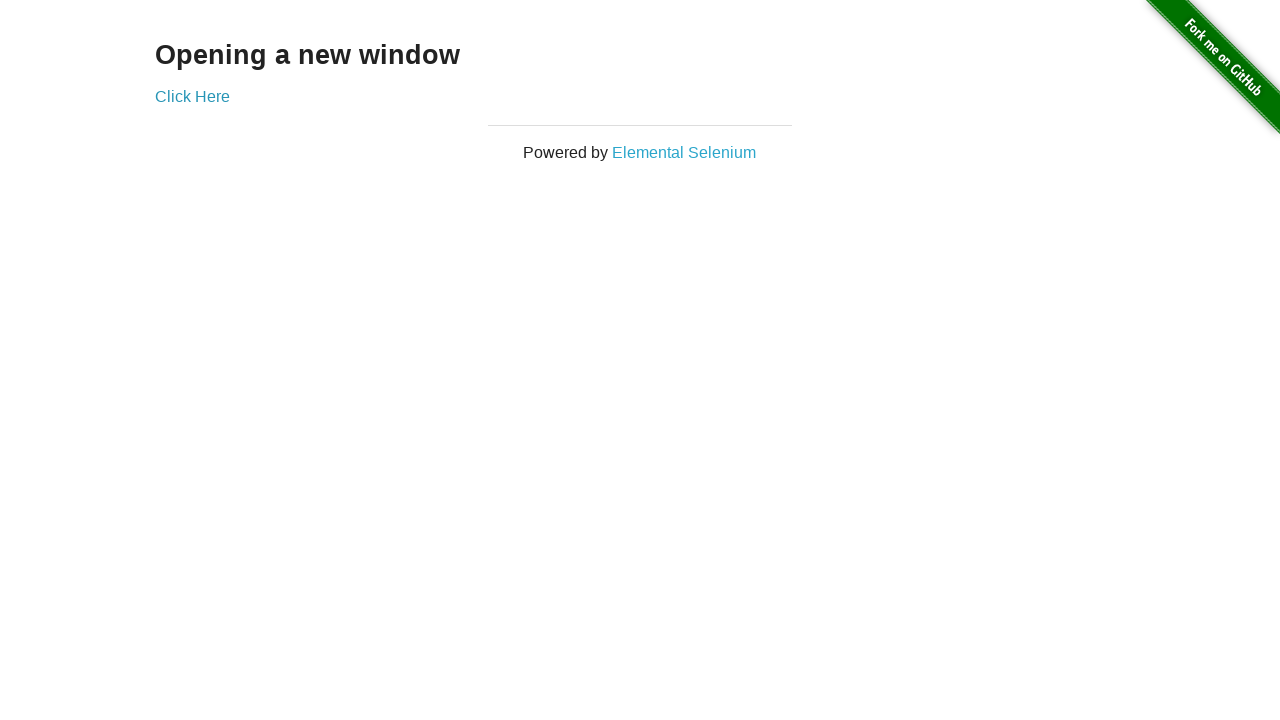

Verified new window title is 'New Window'
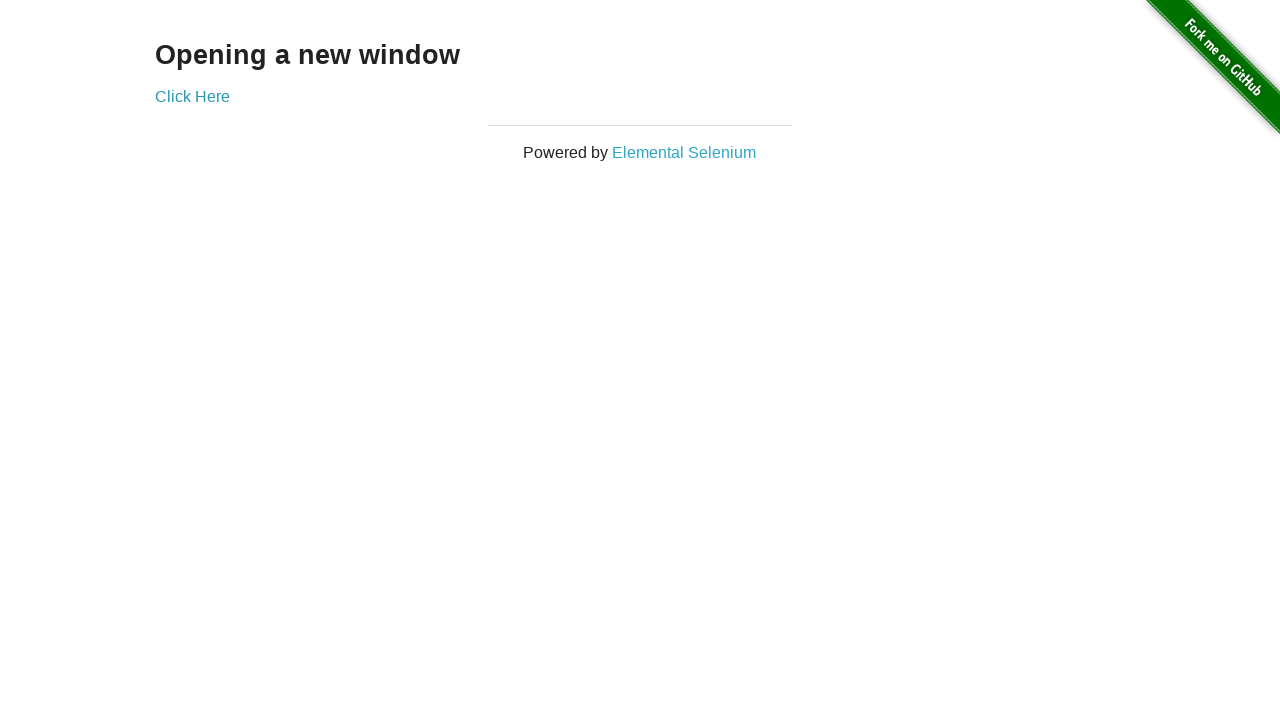

Switched back to original window
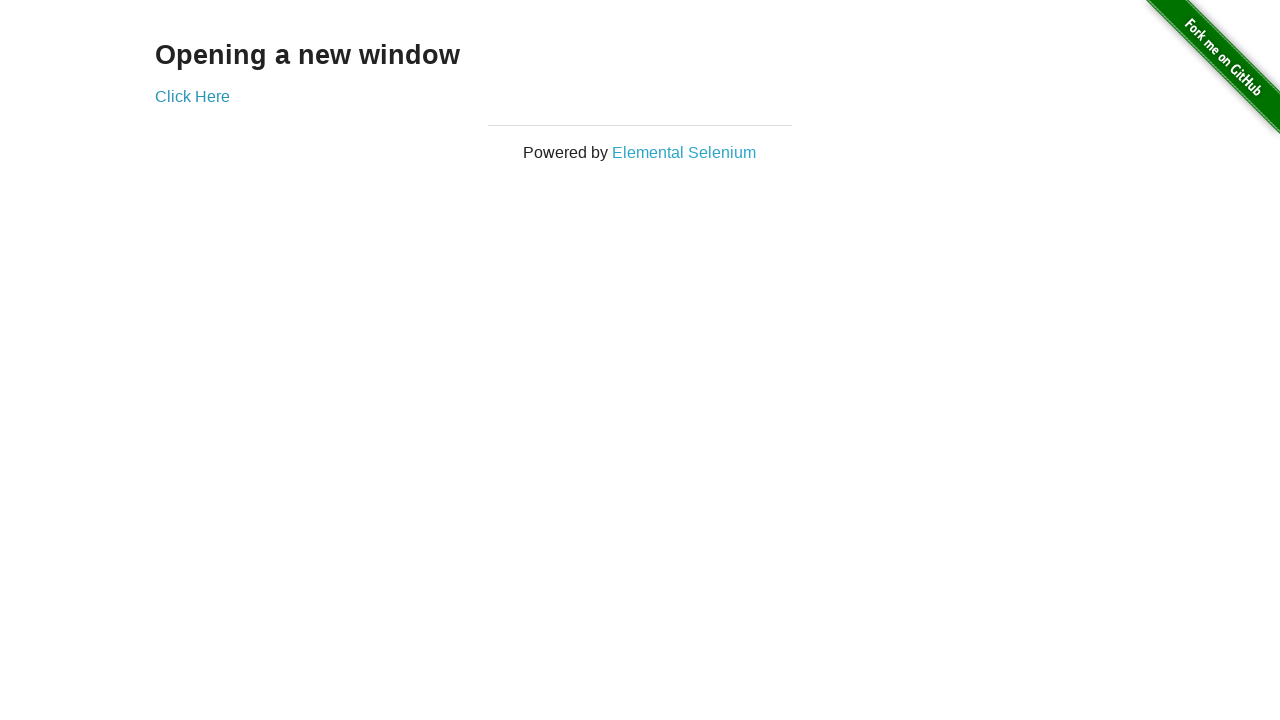

Verified original window title is still 'The Internet'
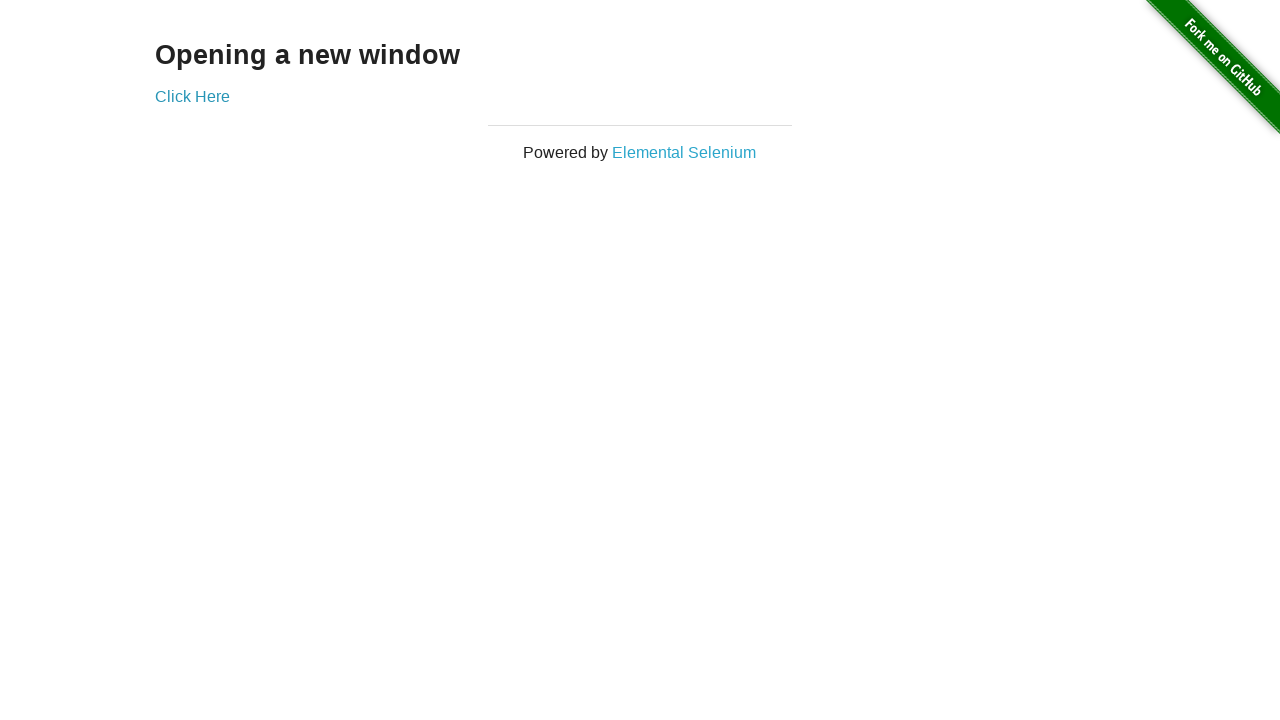

Switched to new window
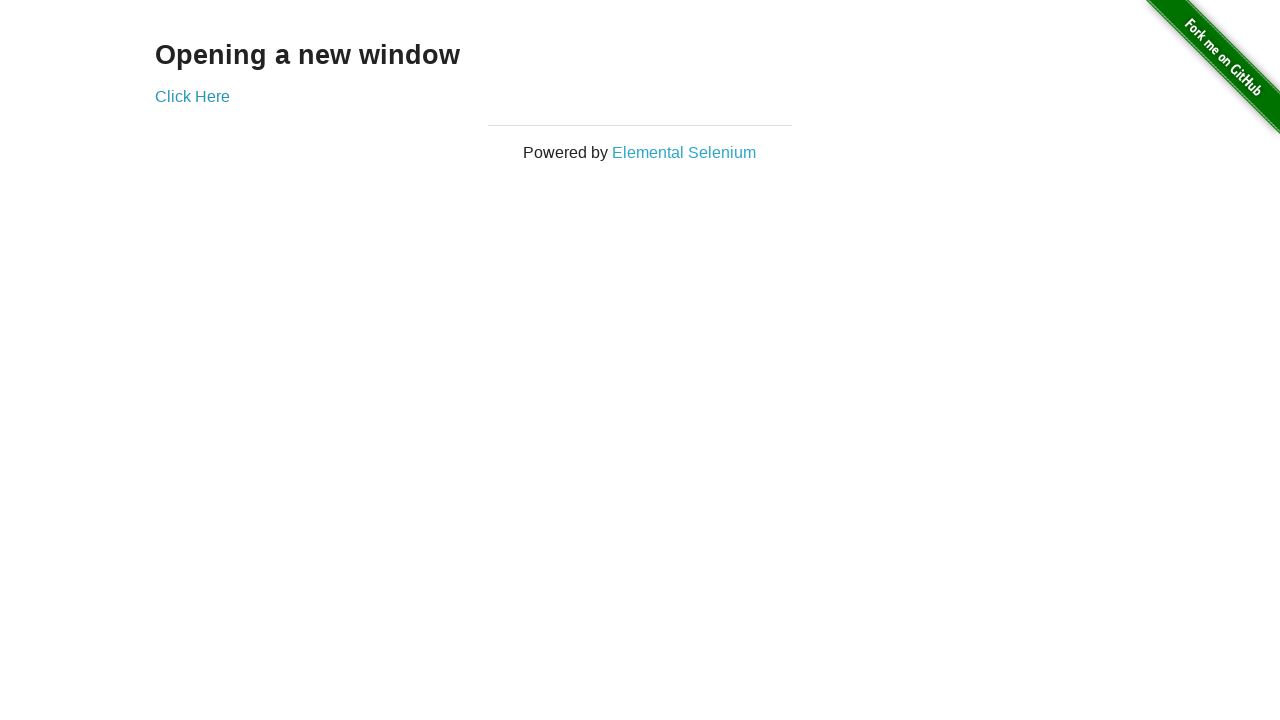

Switched back to original window
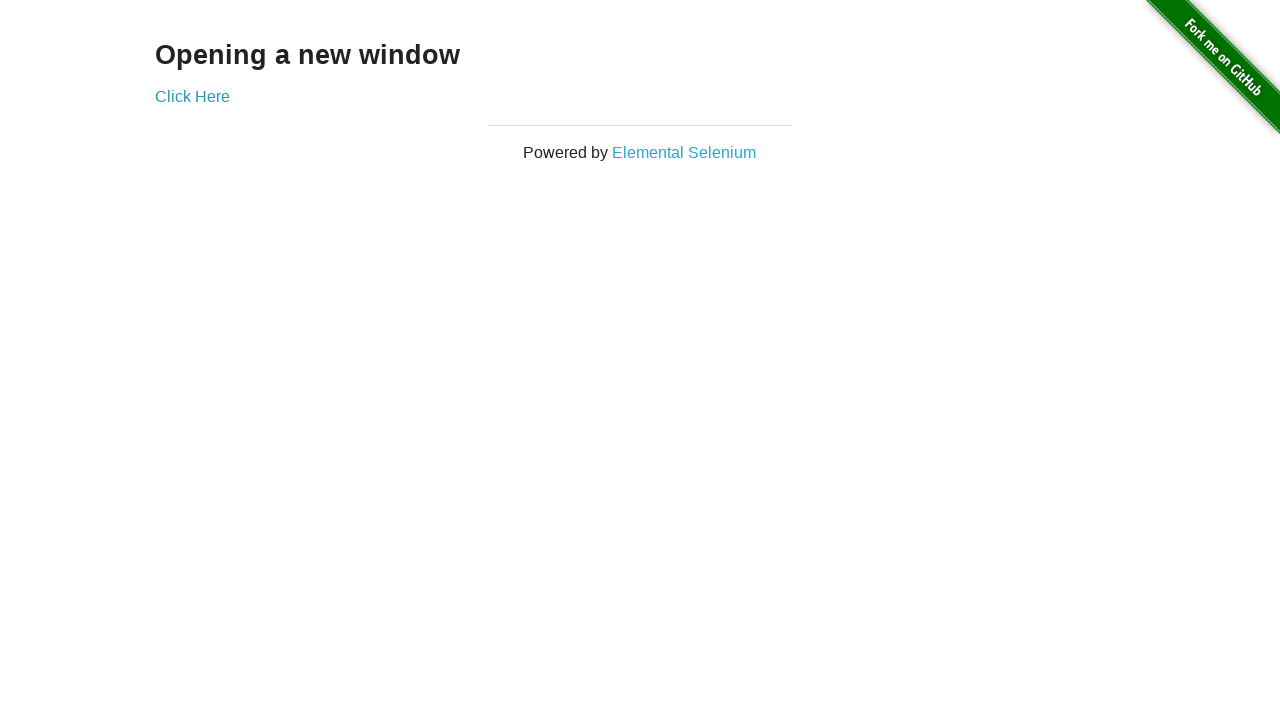

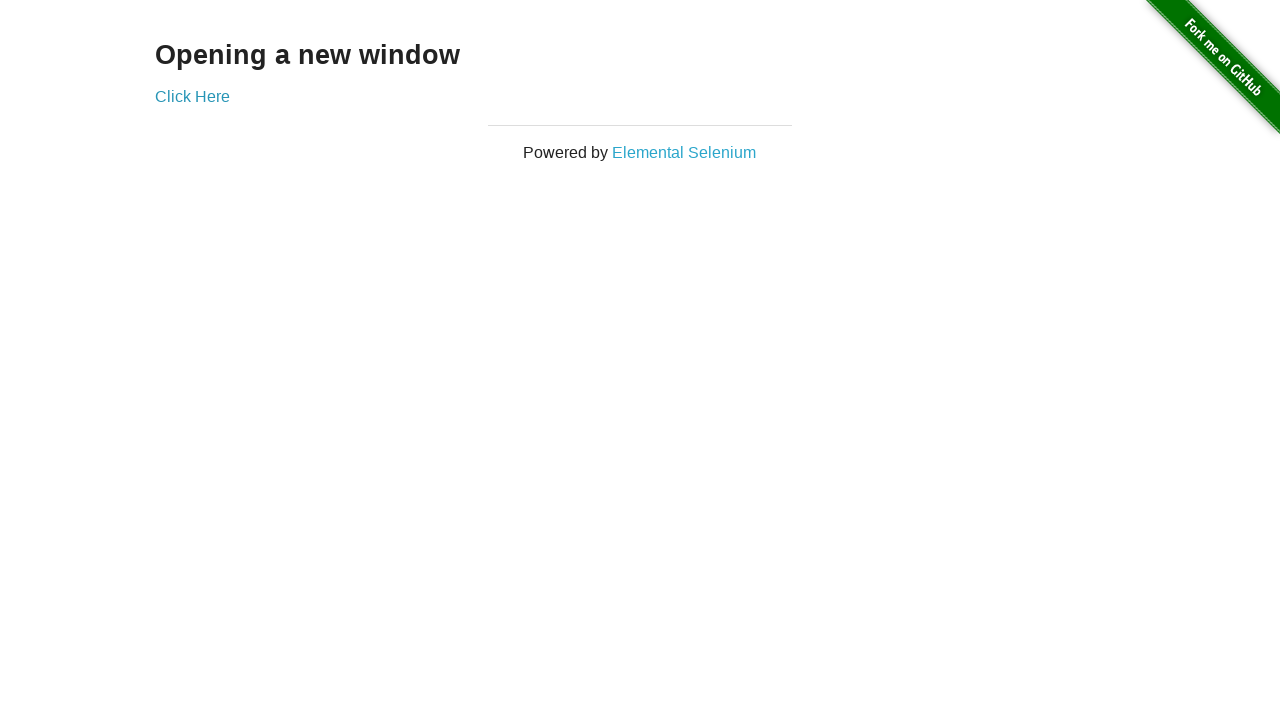